Tests iframe interaction by reading text from the main page, switching to an iframe to click a checkbox and read text, then returning to the main page to verify footer text

Starting URL: https://www.selenium.dev/selenium/web/scrolling_tests/frame_with_nested_scrolling_frame_out_of_view.html

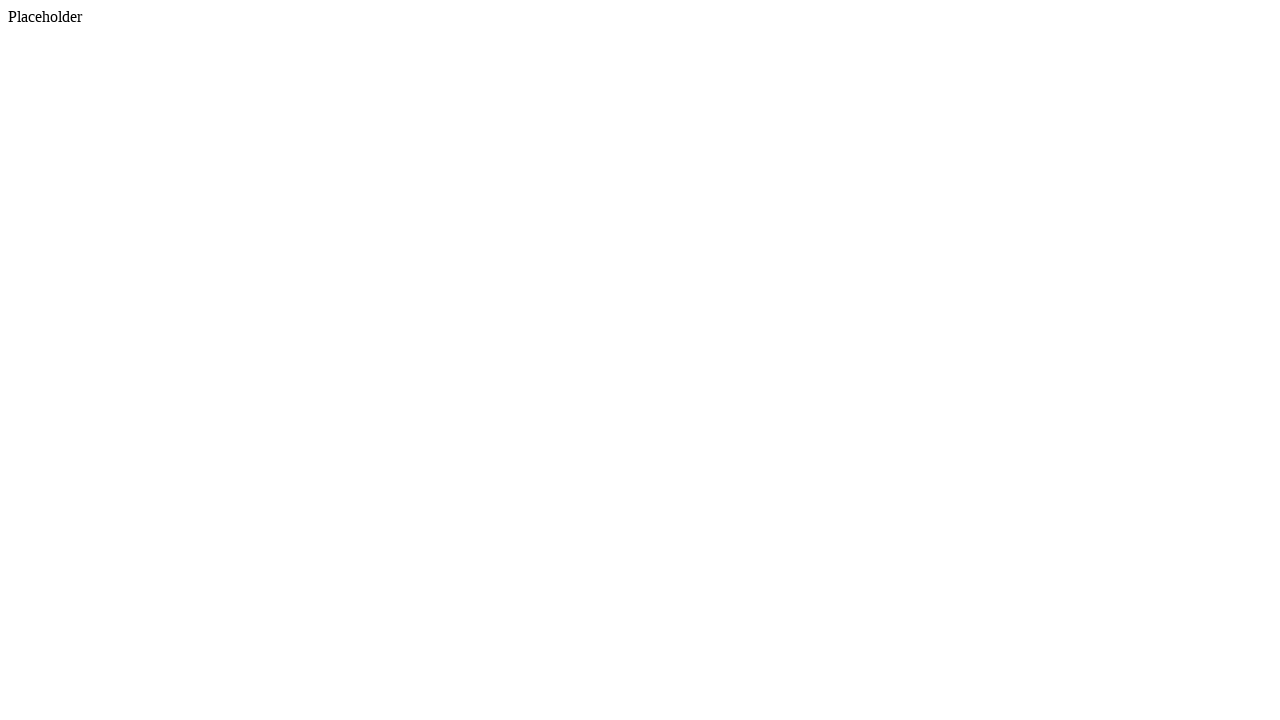

Located placeholder element on main page
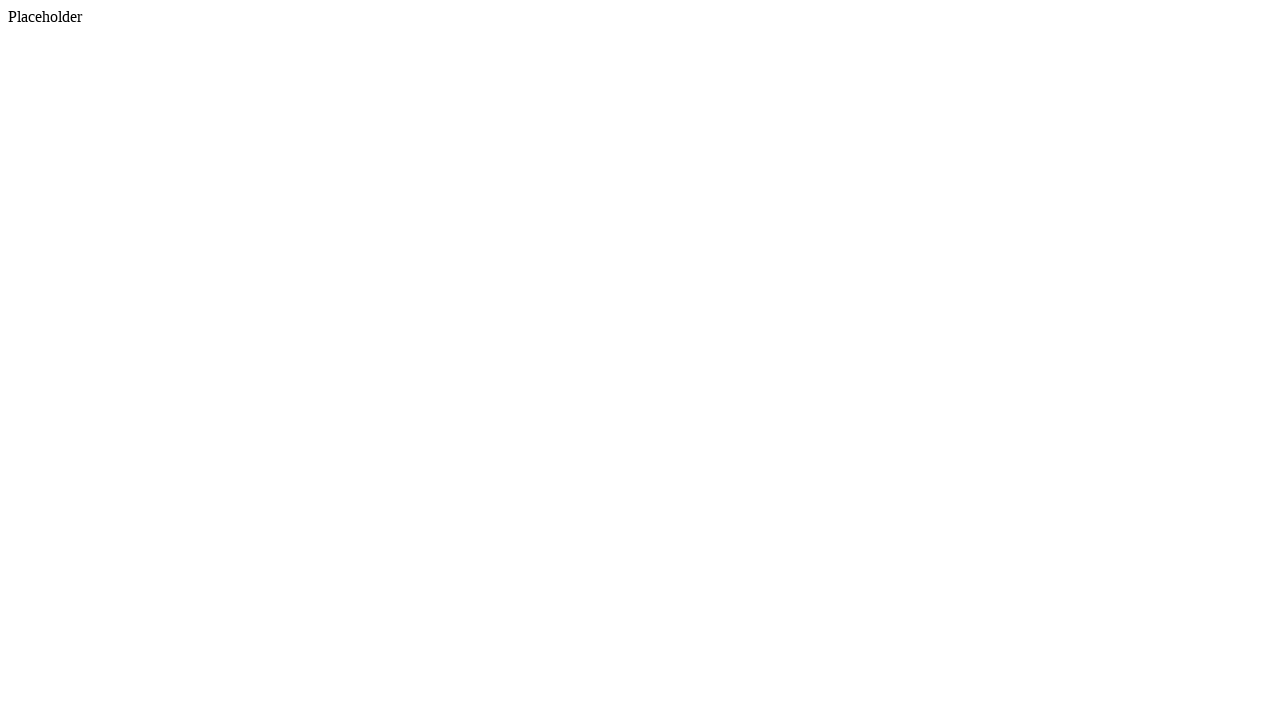

Read placeholder text from main page
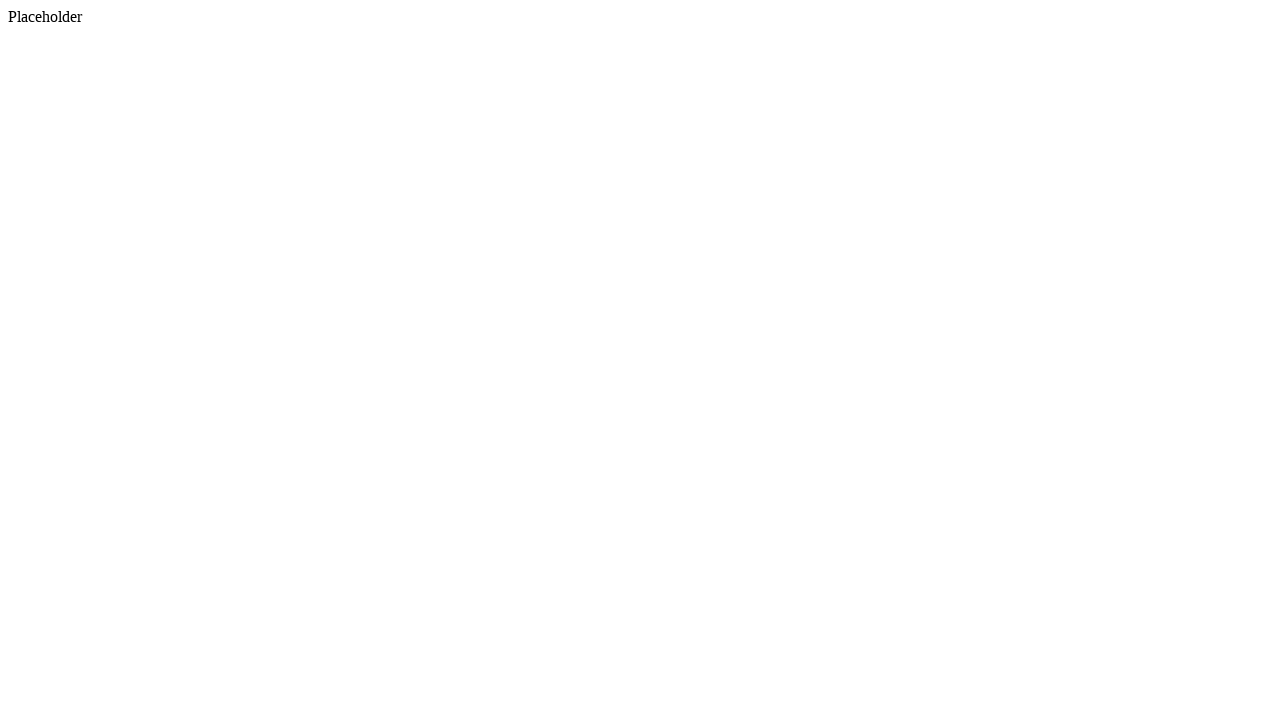

Located iframe element
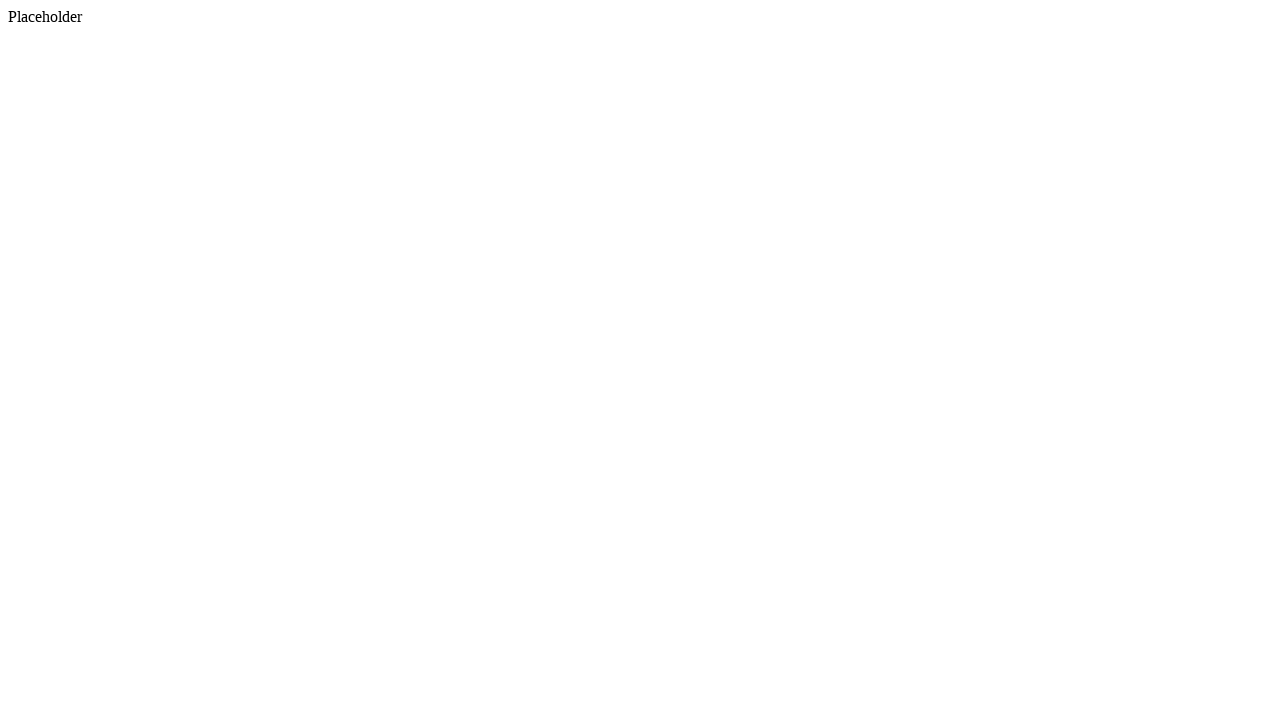

Scrolled iframe into view
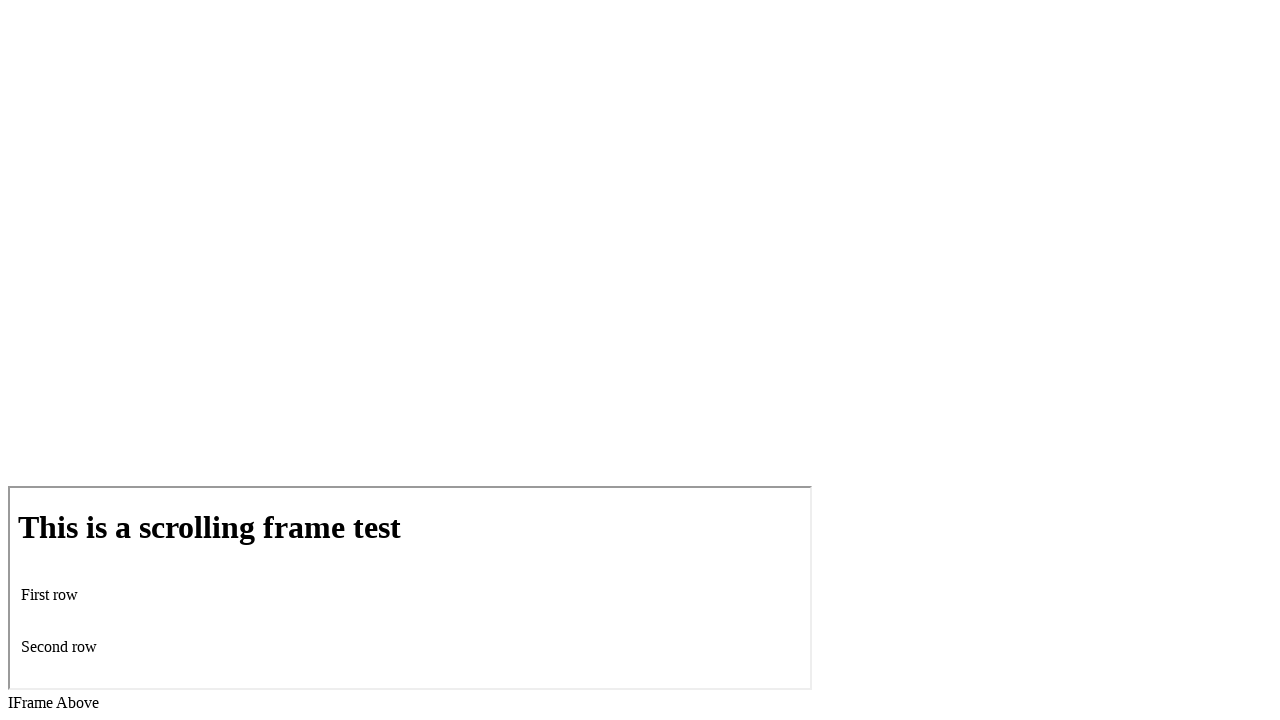

Switched to nested scrolling iframe
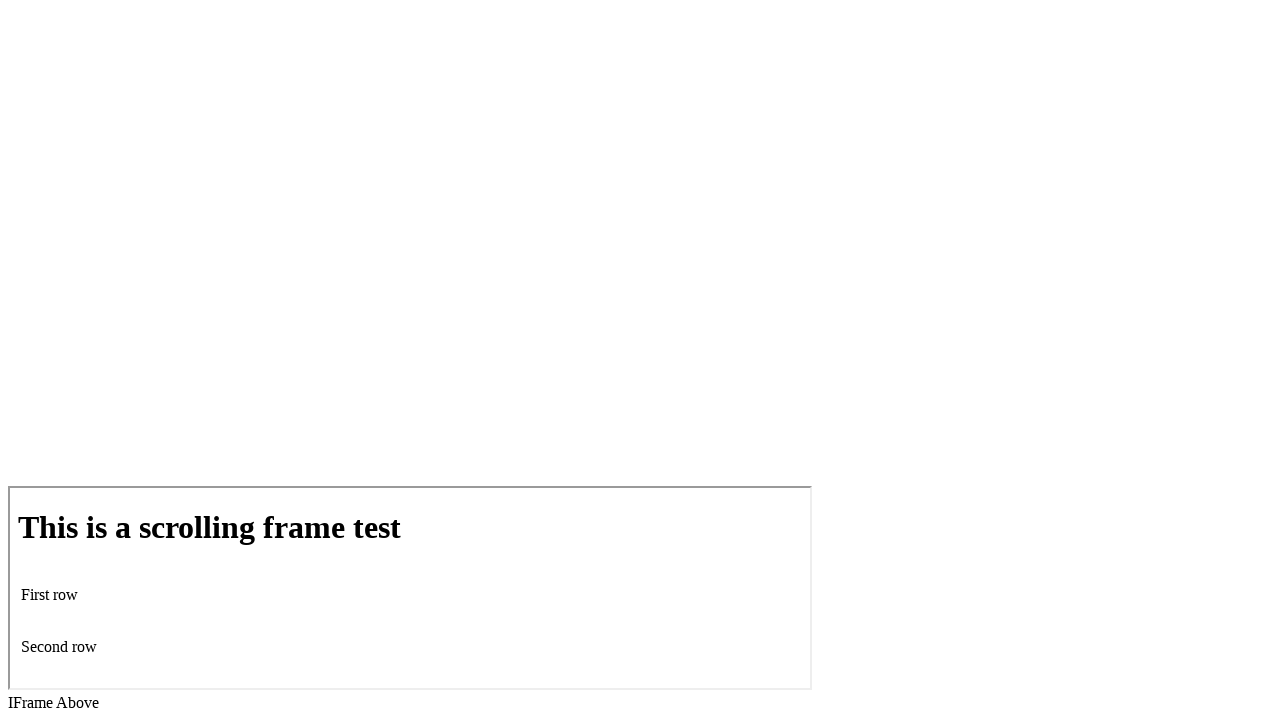

Clicked checkbox in iframe at (28, 669) on iframe[name='nested_scrolling_frame'] >> internal:control=enter-frame >> xpath=/
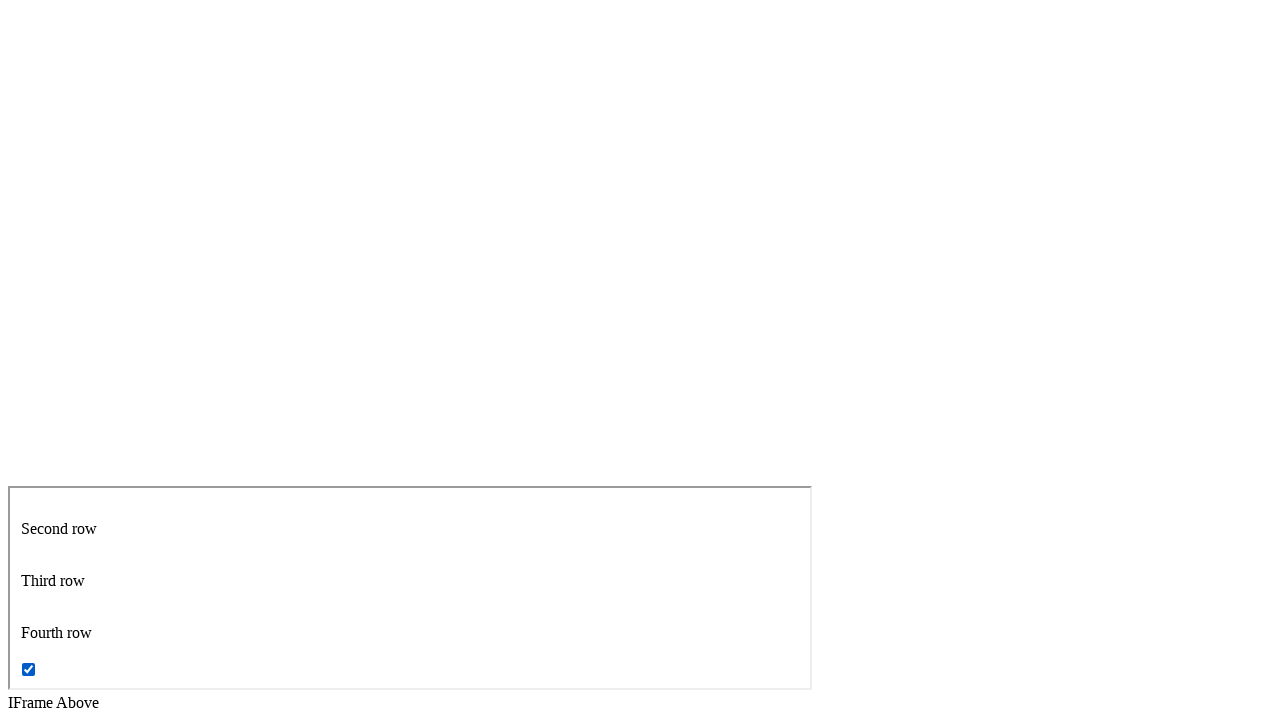

Located 'First row' element in iframe
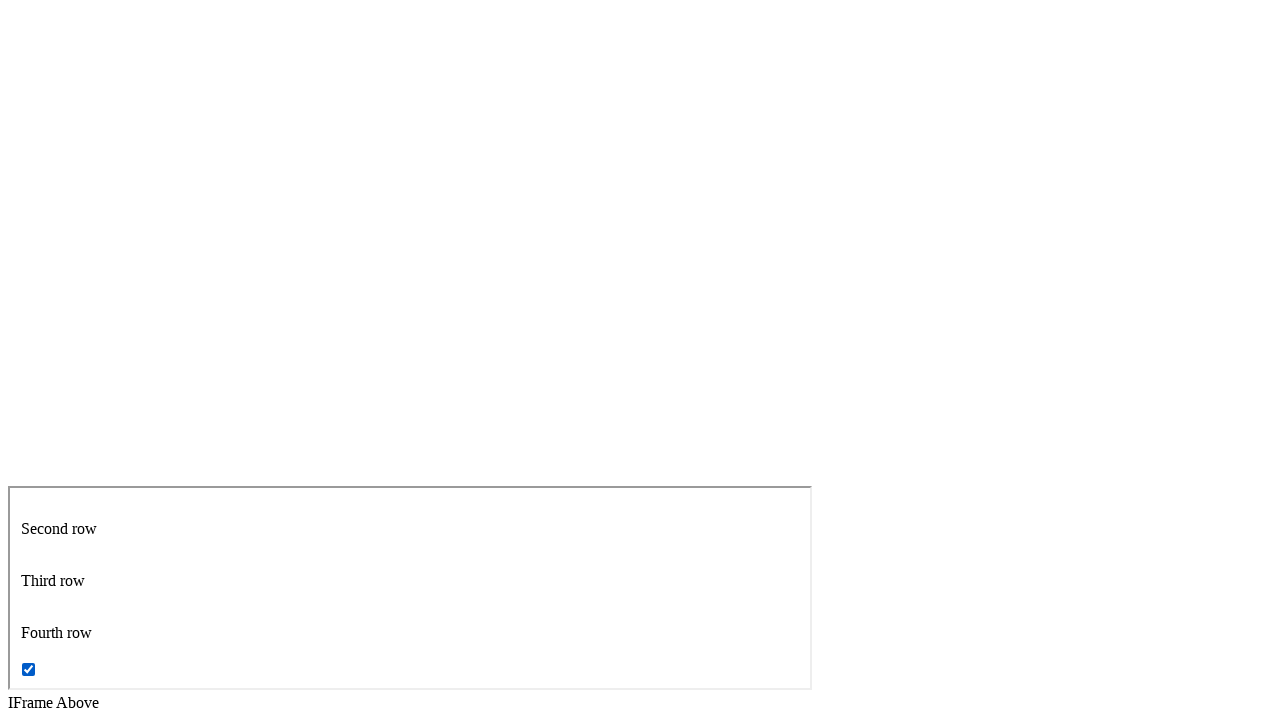

Read 'First row' text from iframe
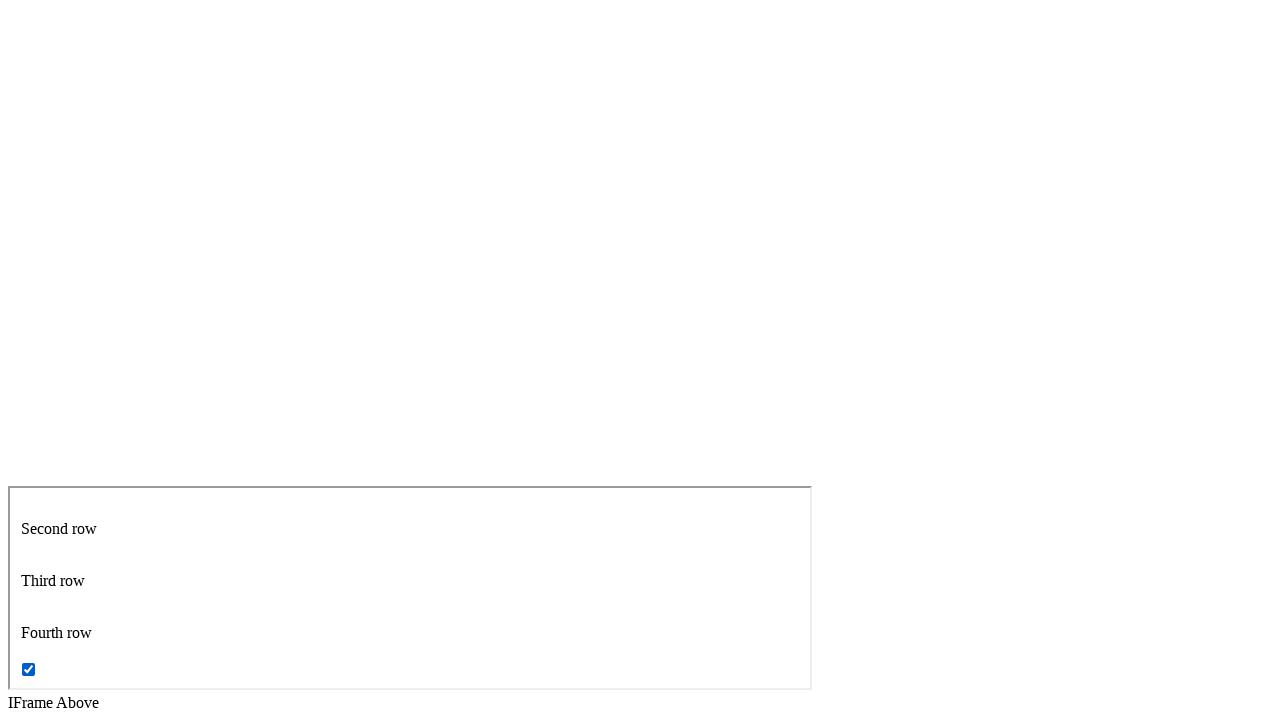

Located footer element on main page
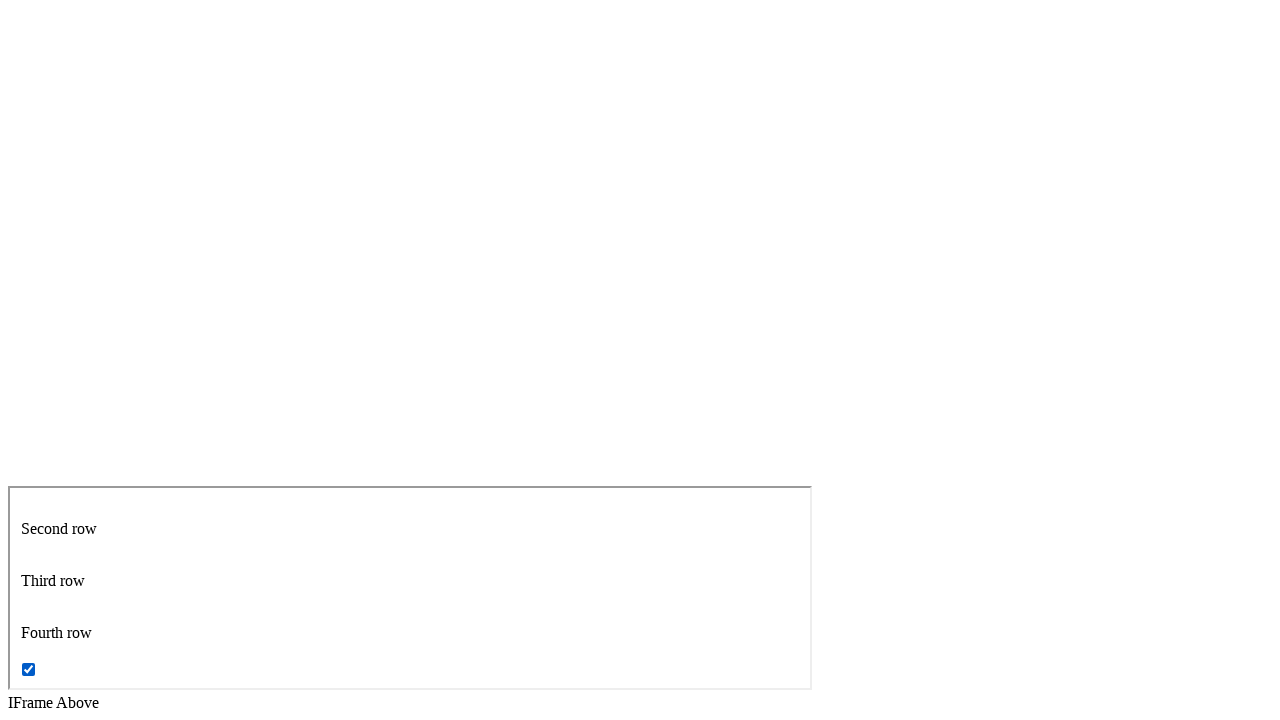

Read footer text from main page after returning from iframe
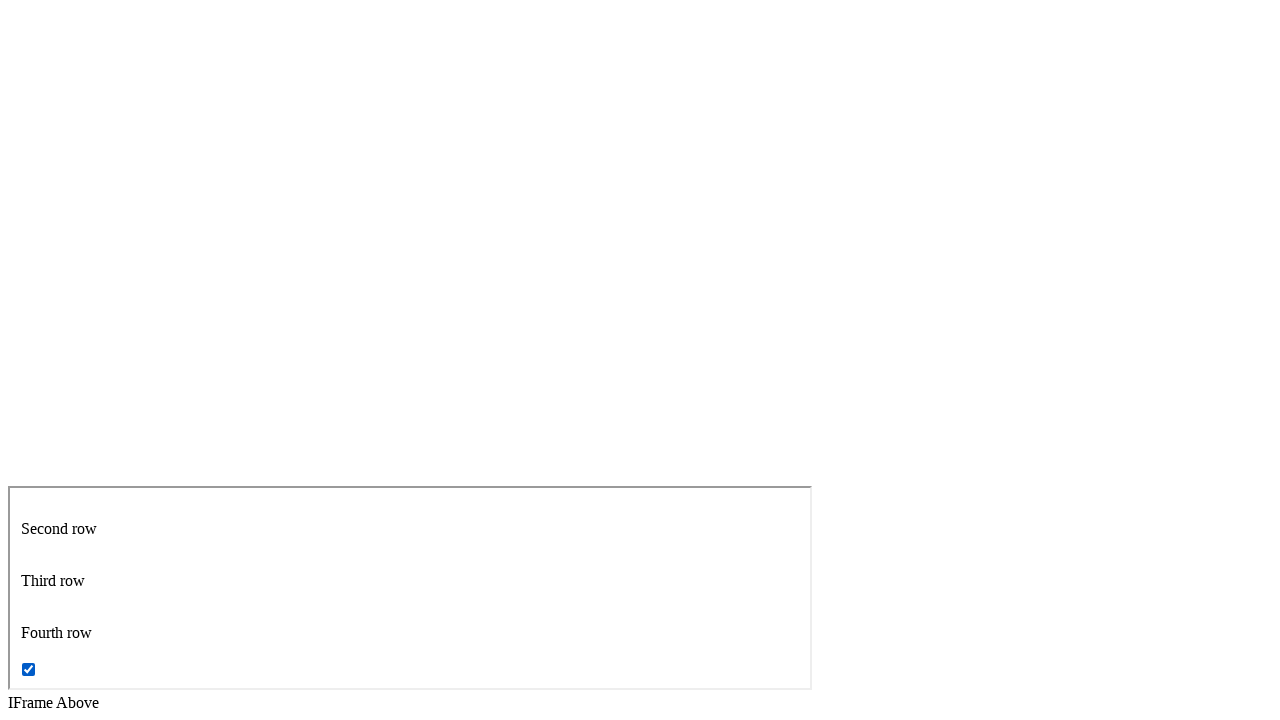

Verified footer text matches 'IFrame Above'
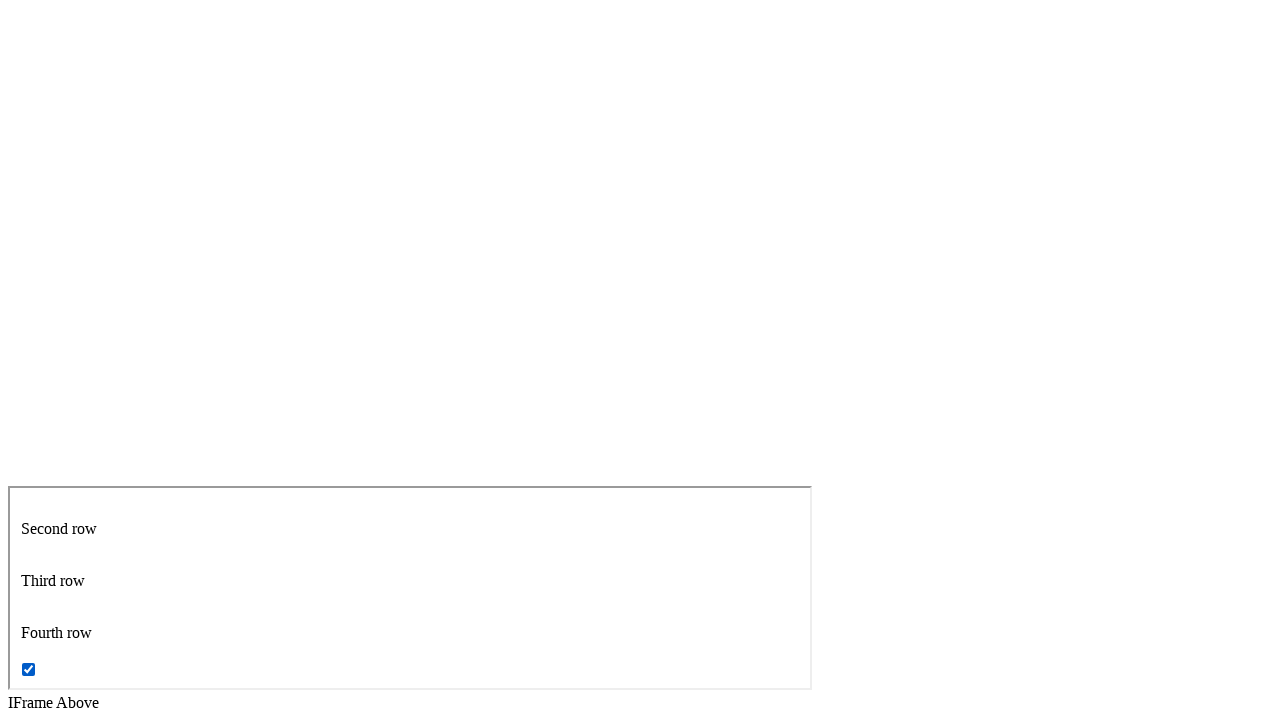

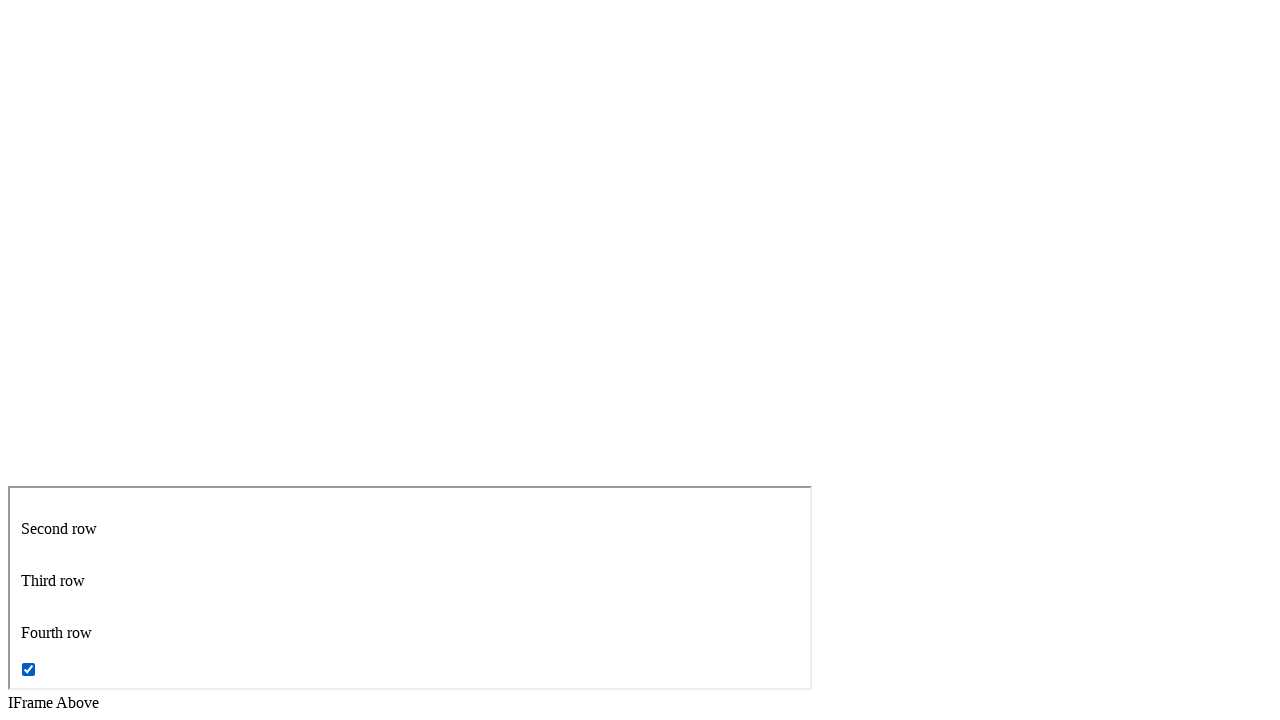